Tests JavaScript prompt alert functionality by clicking a button to open a prompt, entering text, accepting it, and verifying the result message displays the entered text.

Starting URL: https://the-internet.herokuapp.com/javascript_alerts

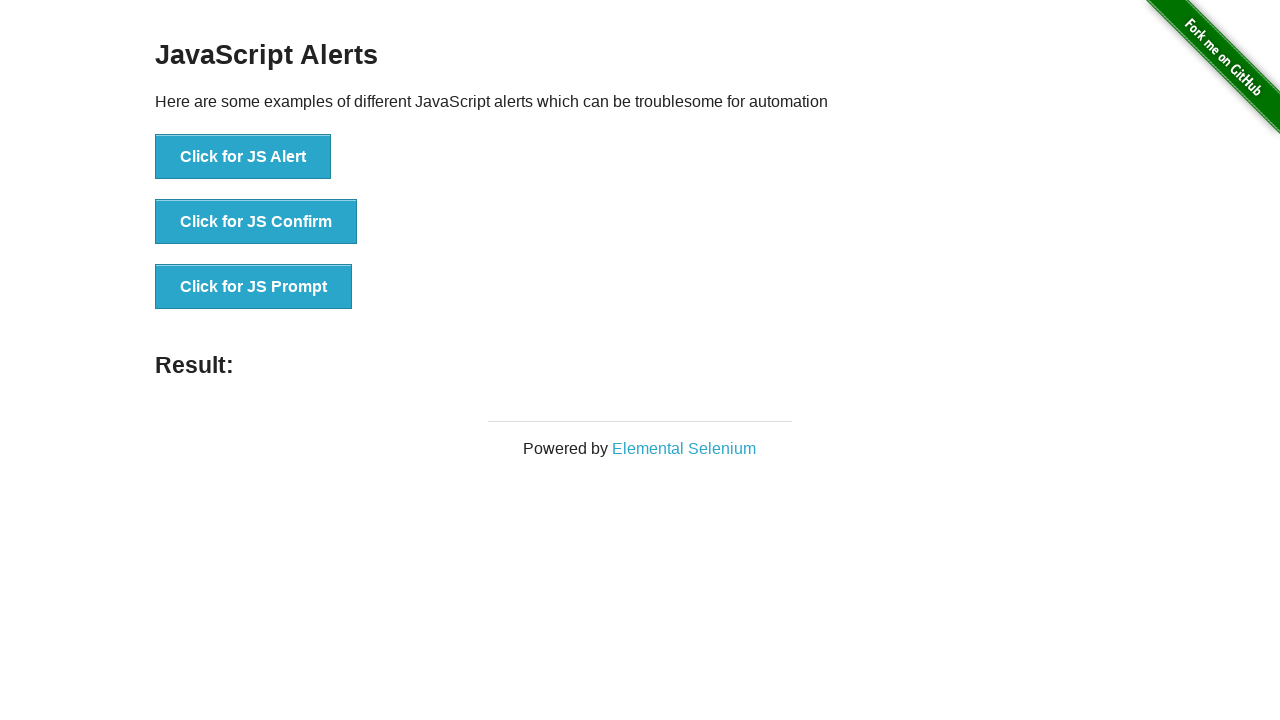

Waited for page to load (domcontentloaded)
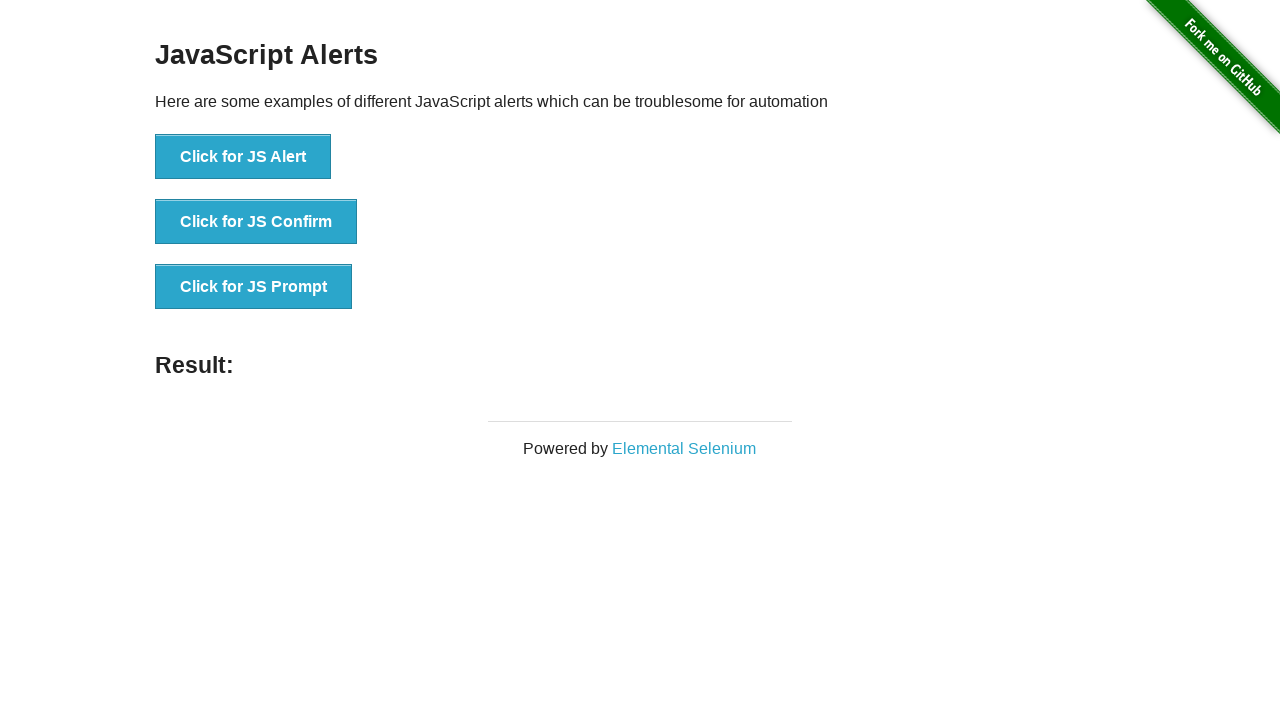

Set up dialog handler to accept prompt with 'Some text'
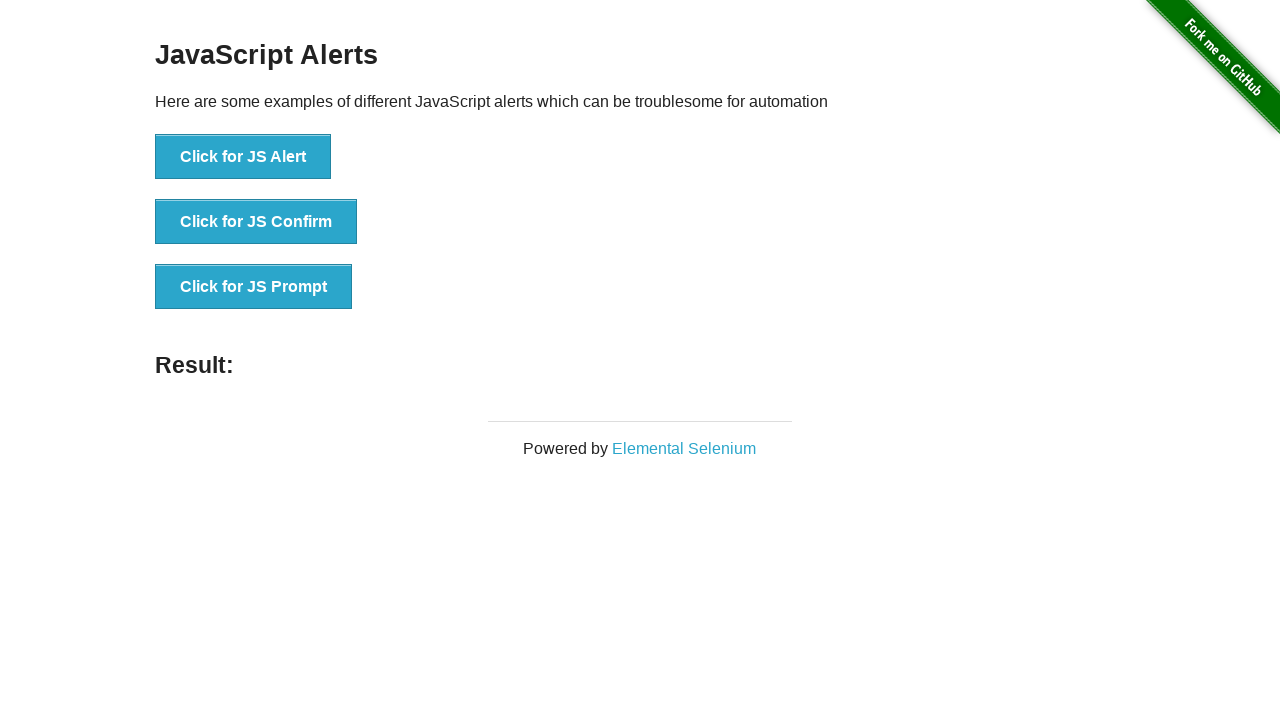

Clicked button to open JavaScript prompt alert at (254, 287) on button[onclick='jsPrompt()']
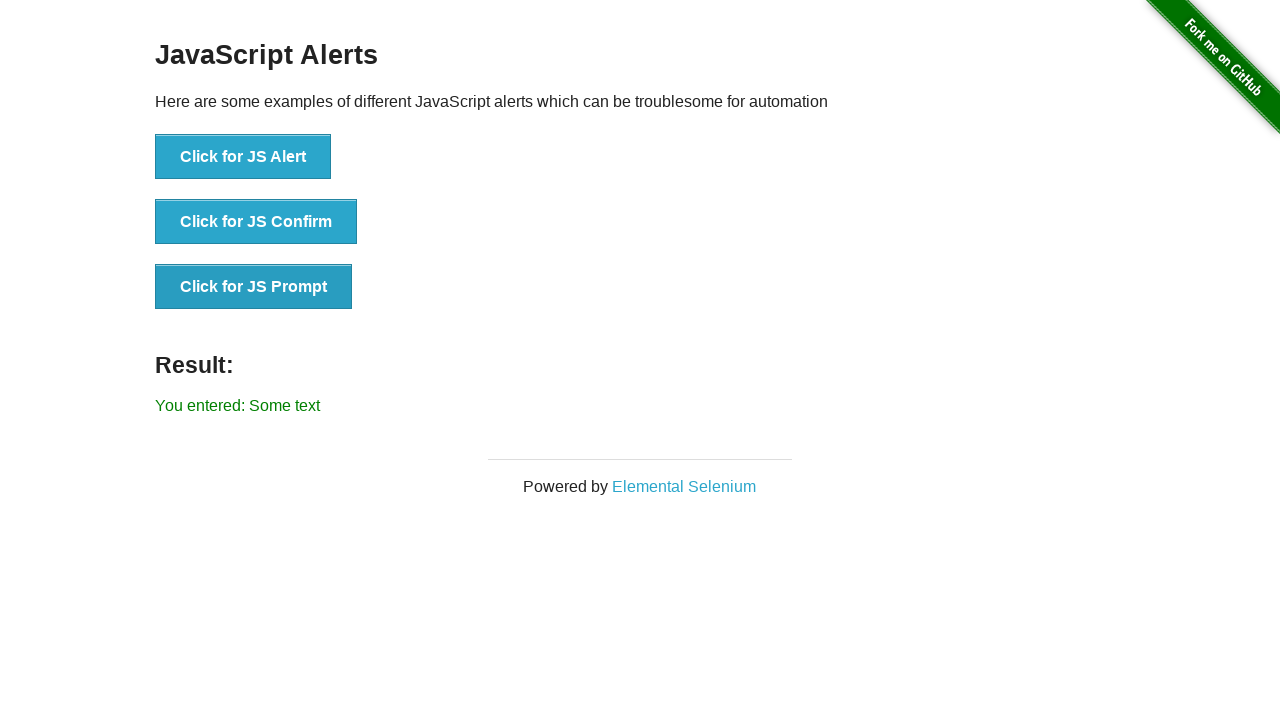

Waited for result message to appear
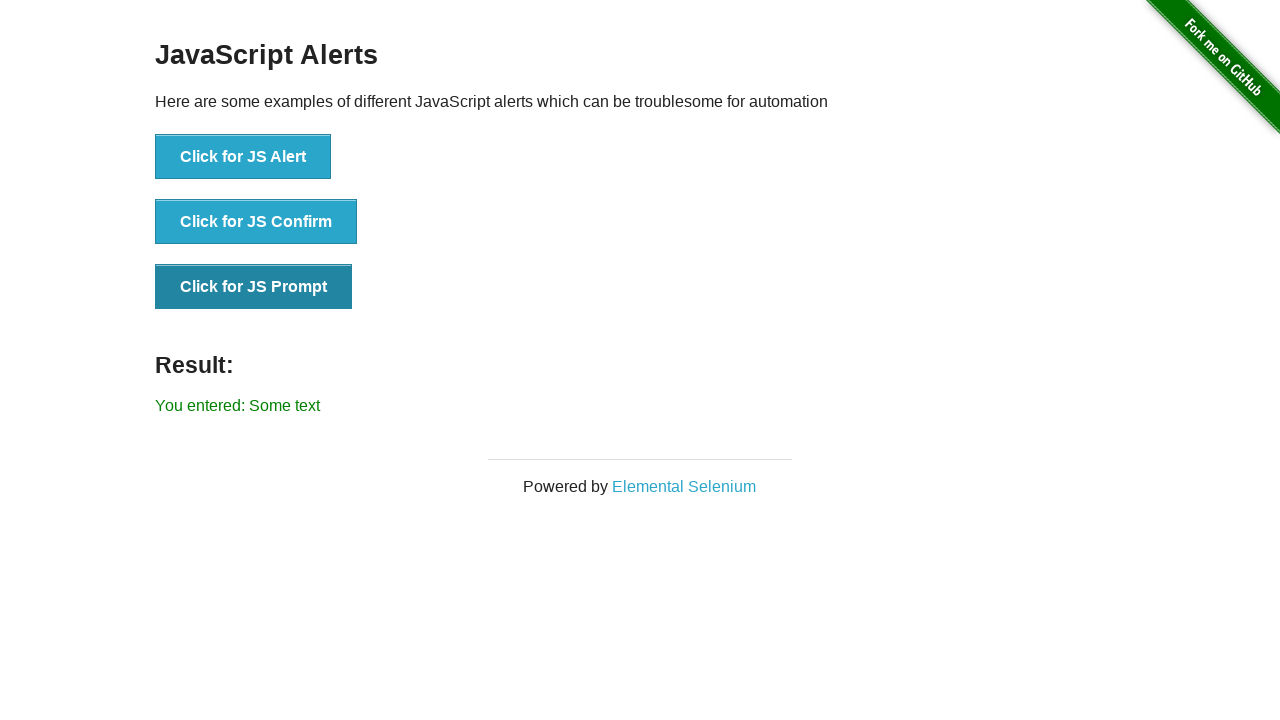

Retrieved result text: 'You entered: Some text'
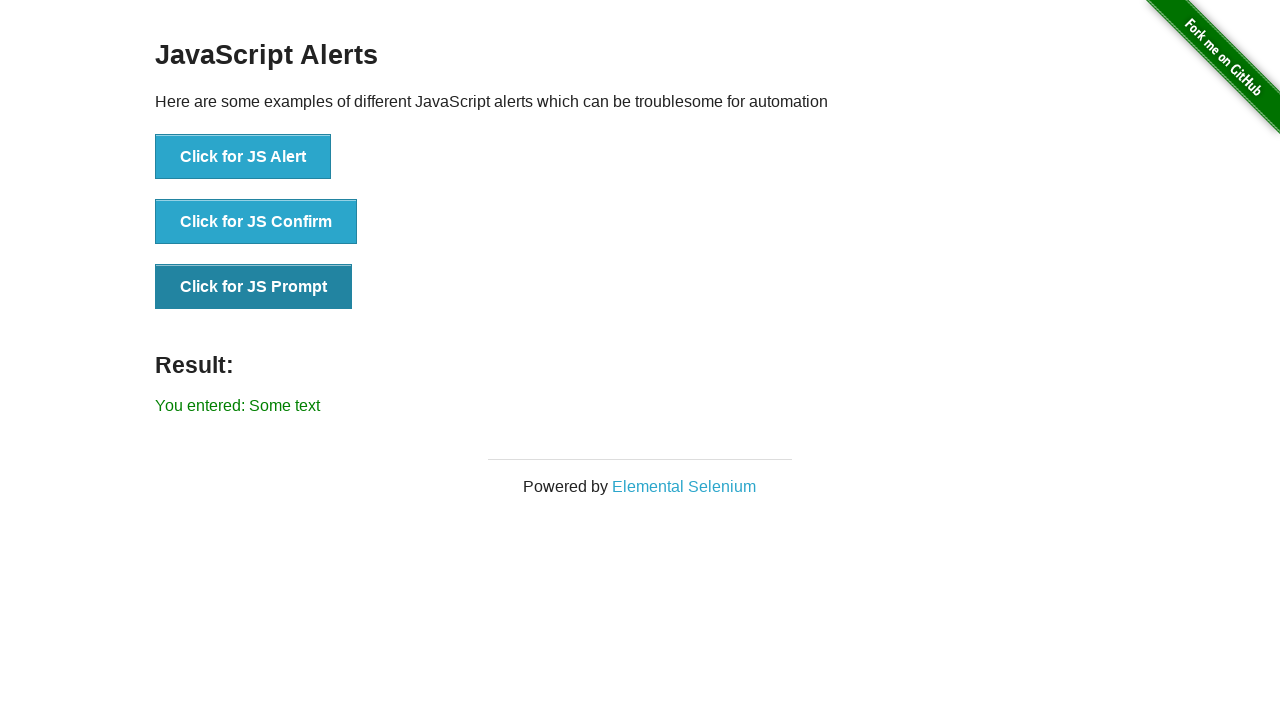

Verified result text matches expected value 'You entered: Some text'
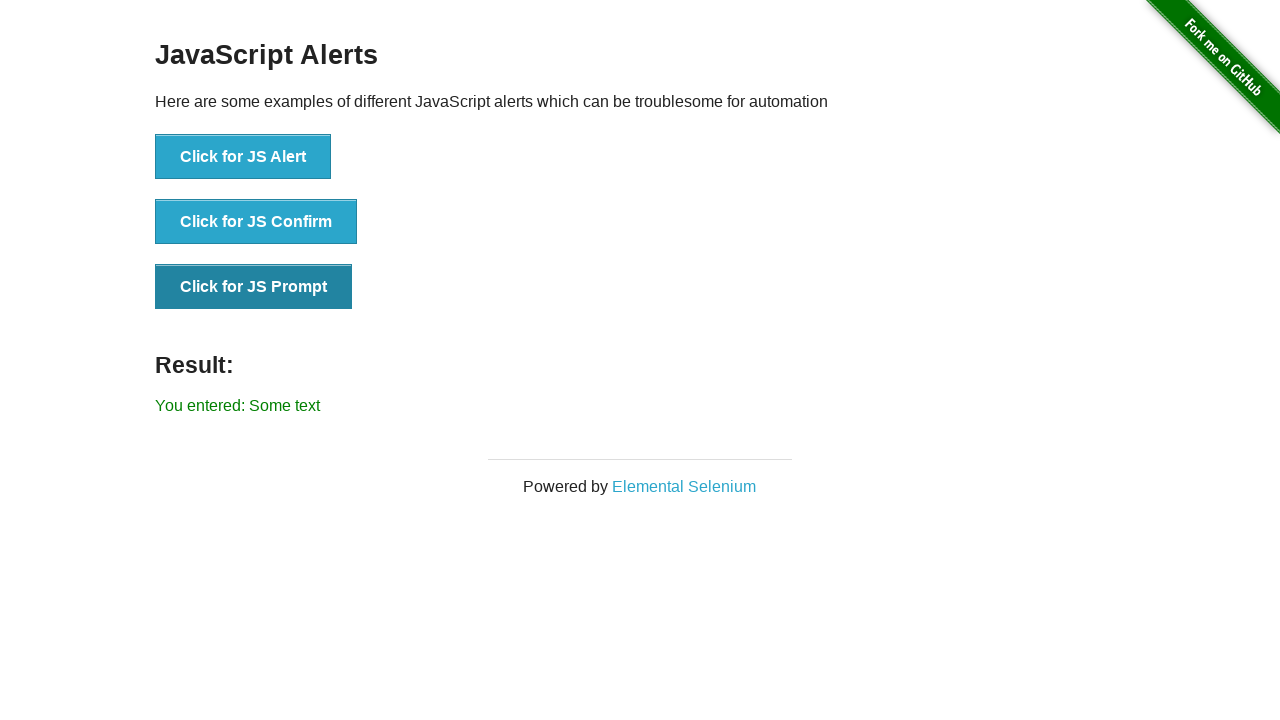

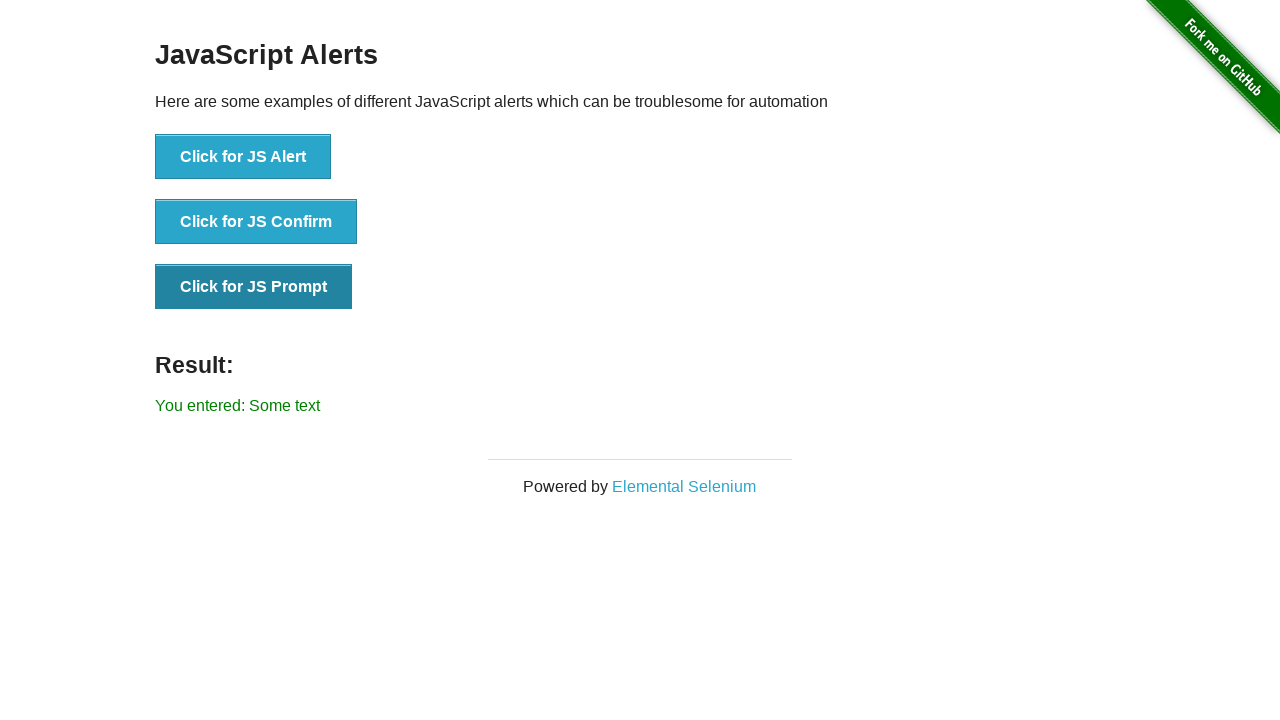